Tests file download functionality by scrolling to the bottom of the page and clicking on a download link (cdct.jpg) to download a file.

Starting URL: https://practice.expandtesting.com/download

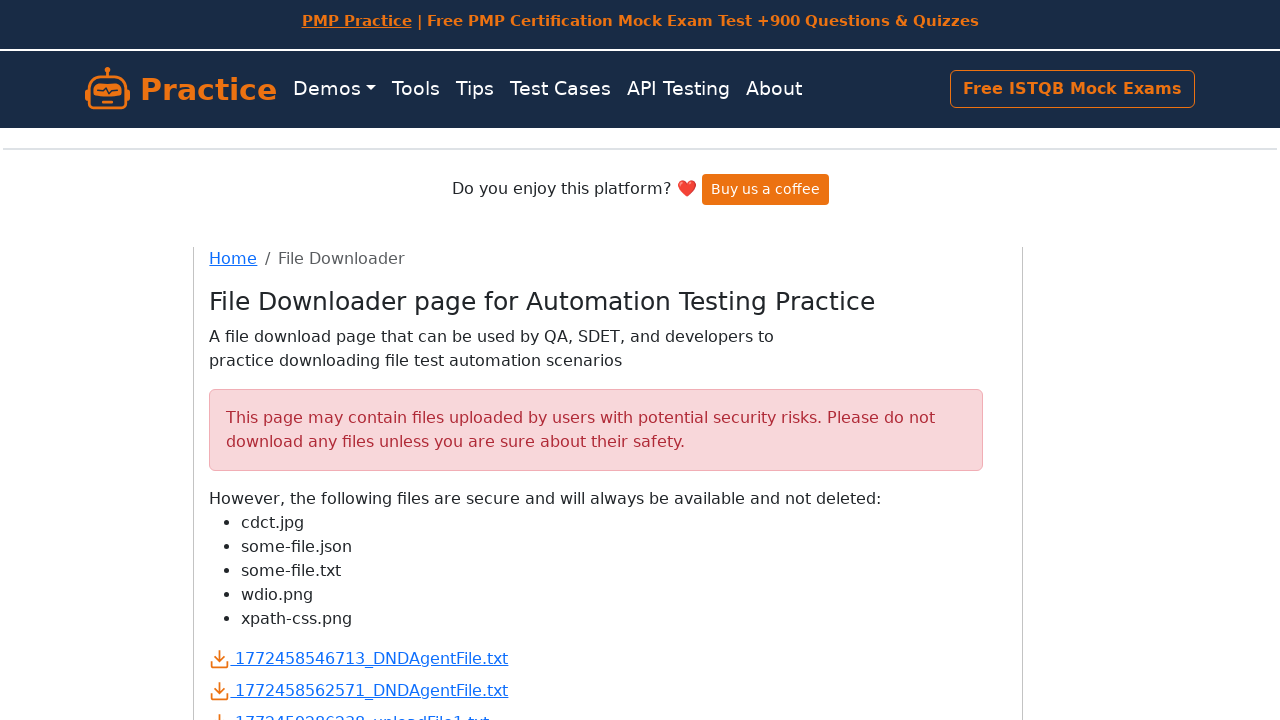

Scrolled to the bottom of the page to reveal download links
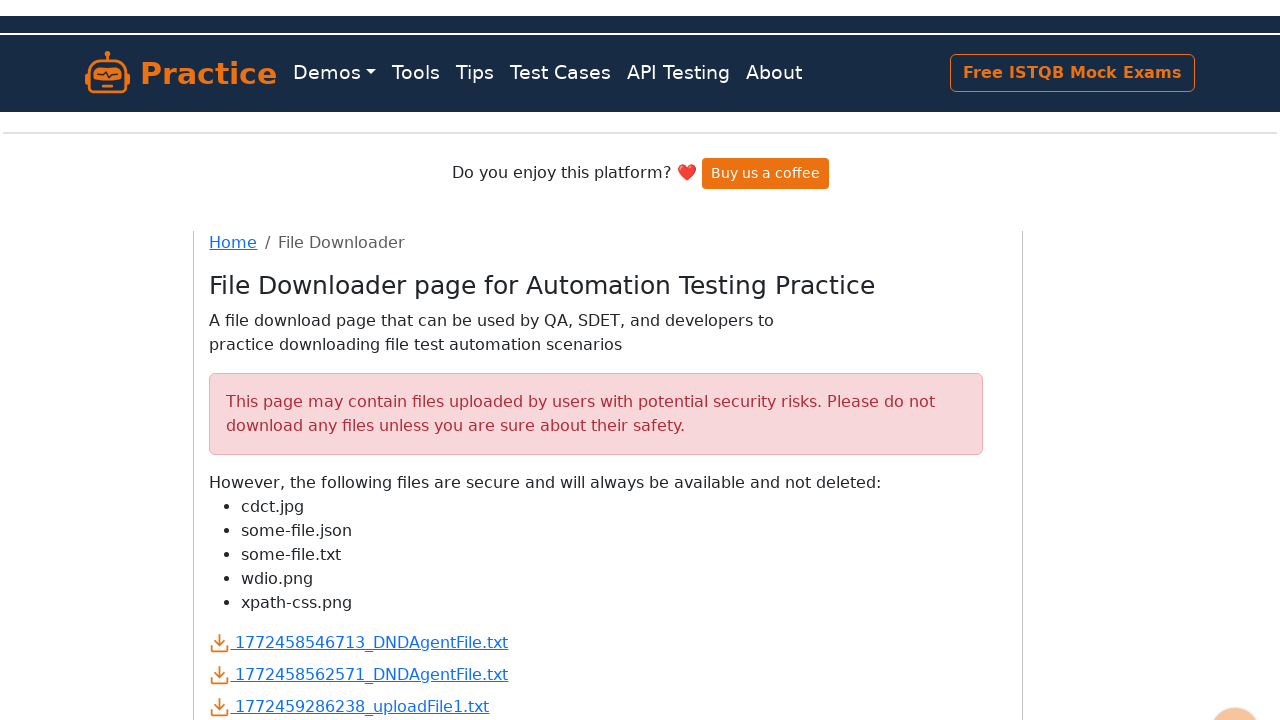

Waited for the page to settle after scrolling
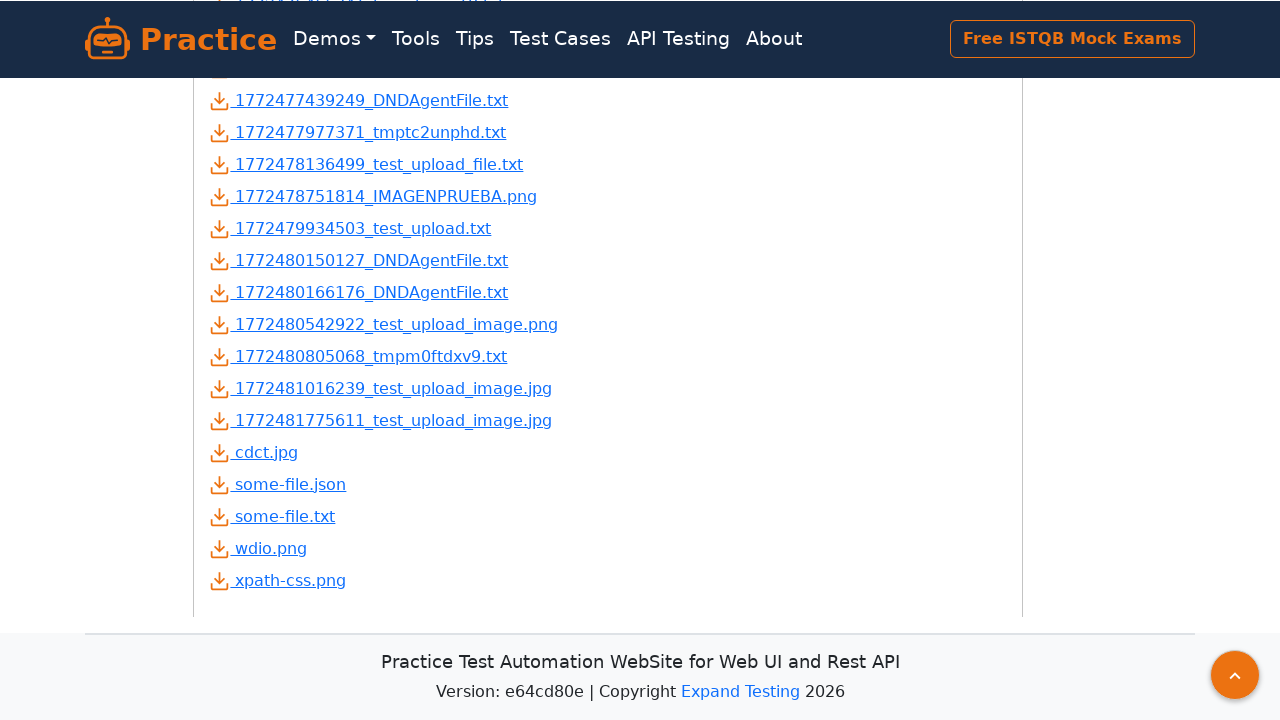

Clicked the download link for cdct.jpg at (254, 452) on a:text('cdct.jpg')
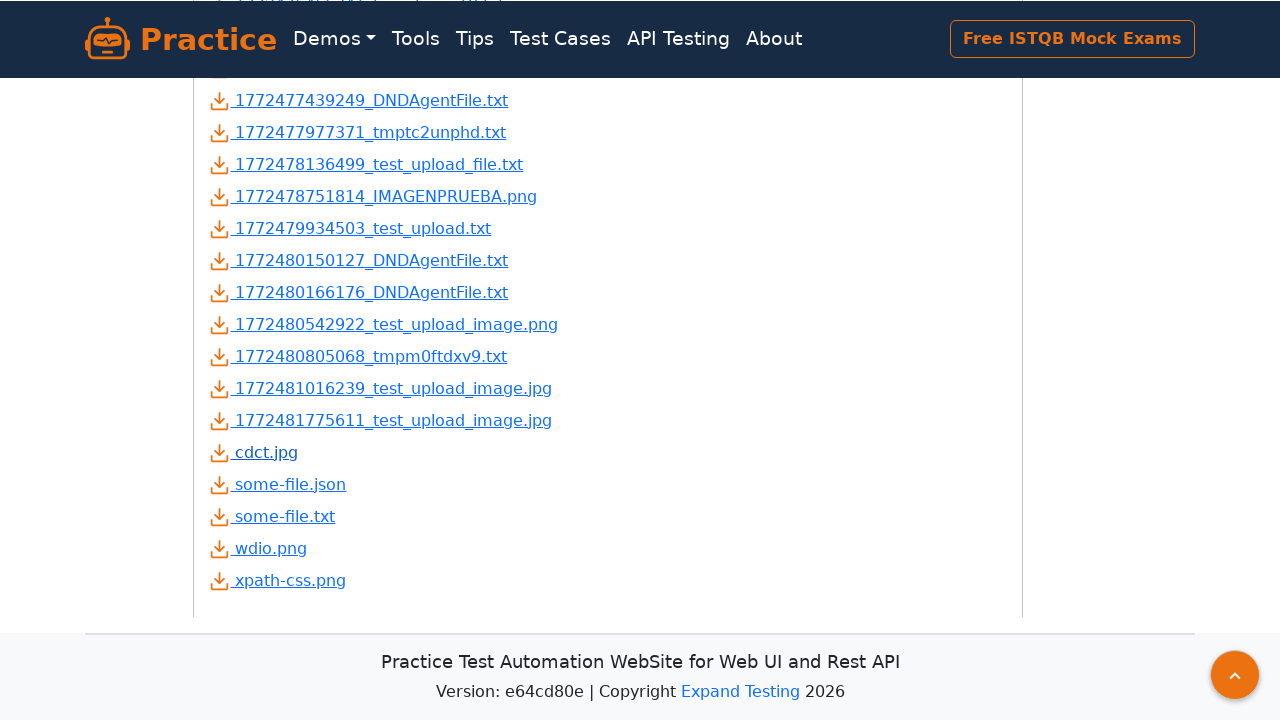

Waited for the download to complete
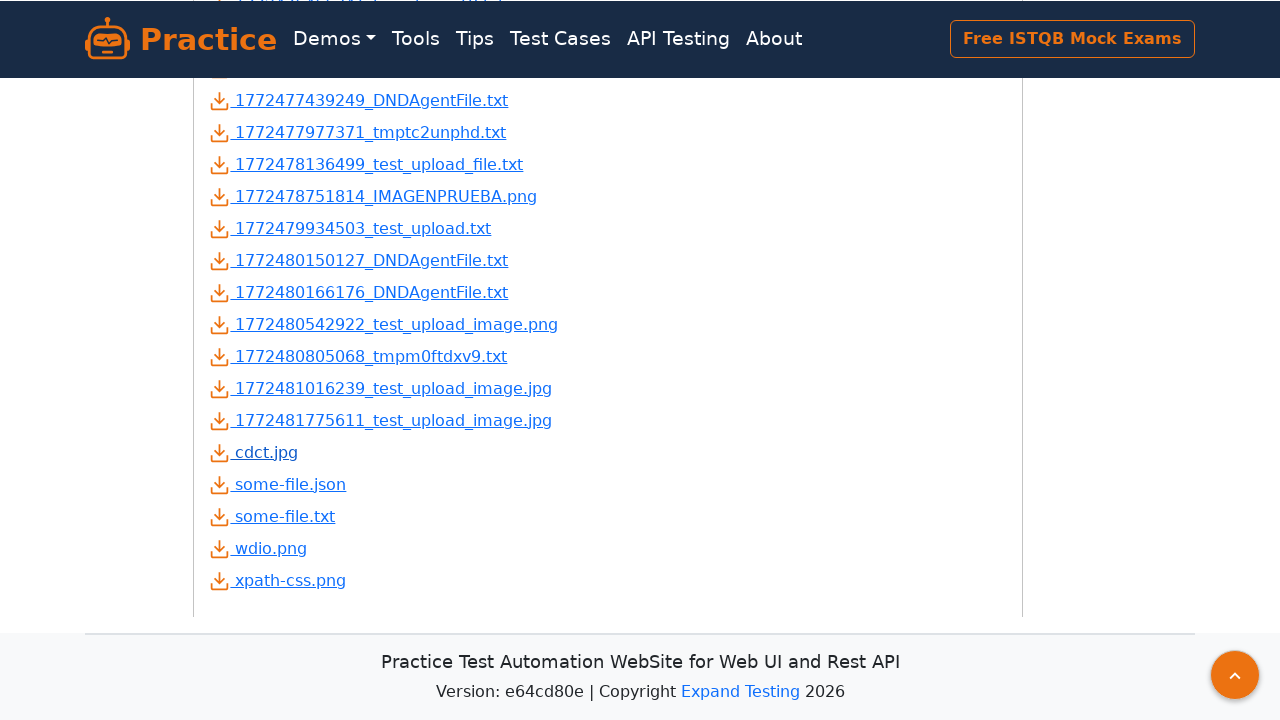

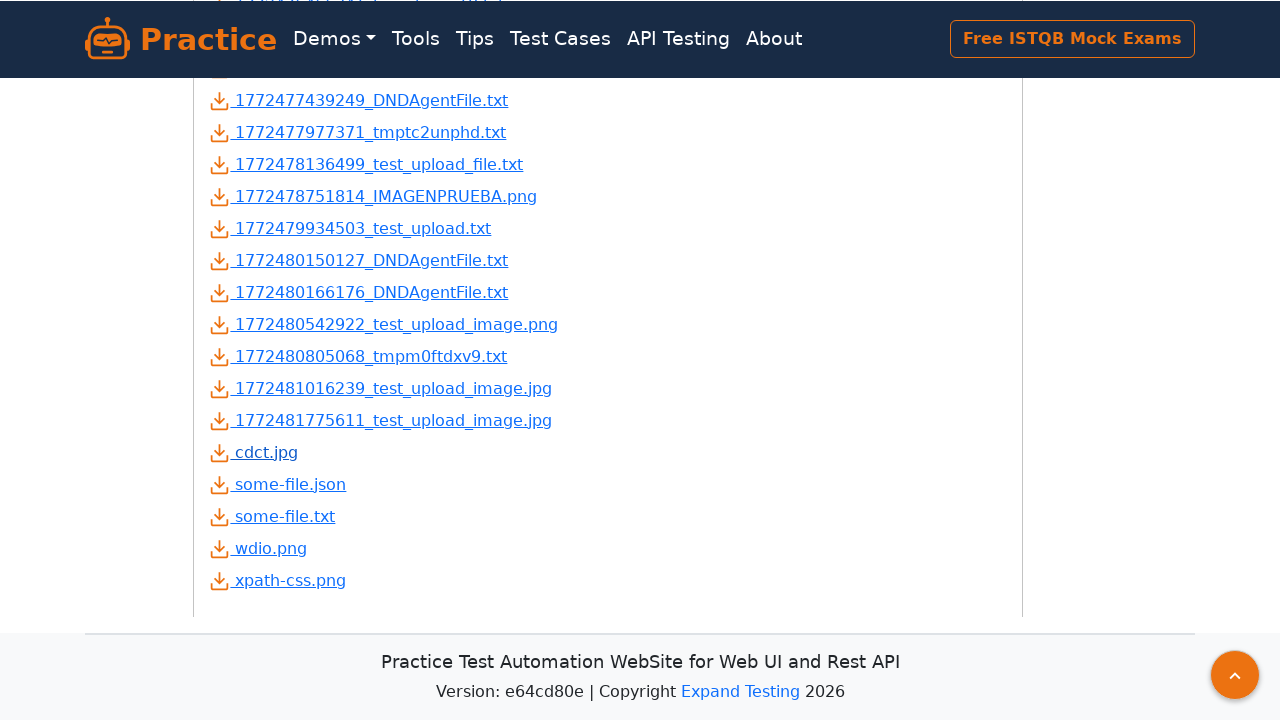